Navigates to Selenium downloads page, right-clicks on the Downloads link, and navigates through the context menu using keyboard navigation

Starting URL: https://www.selenium.dev/downloads/

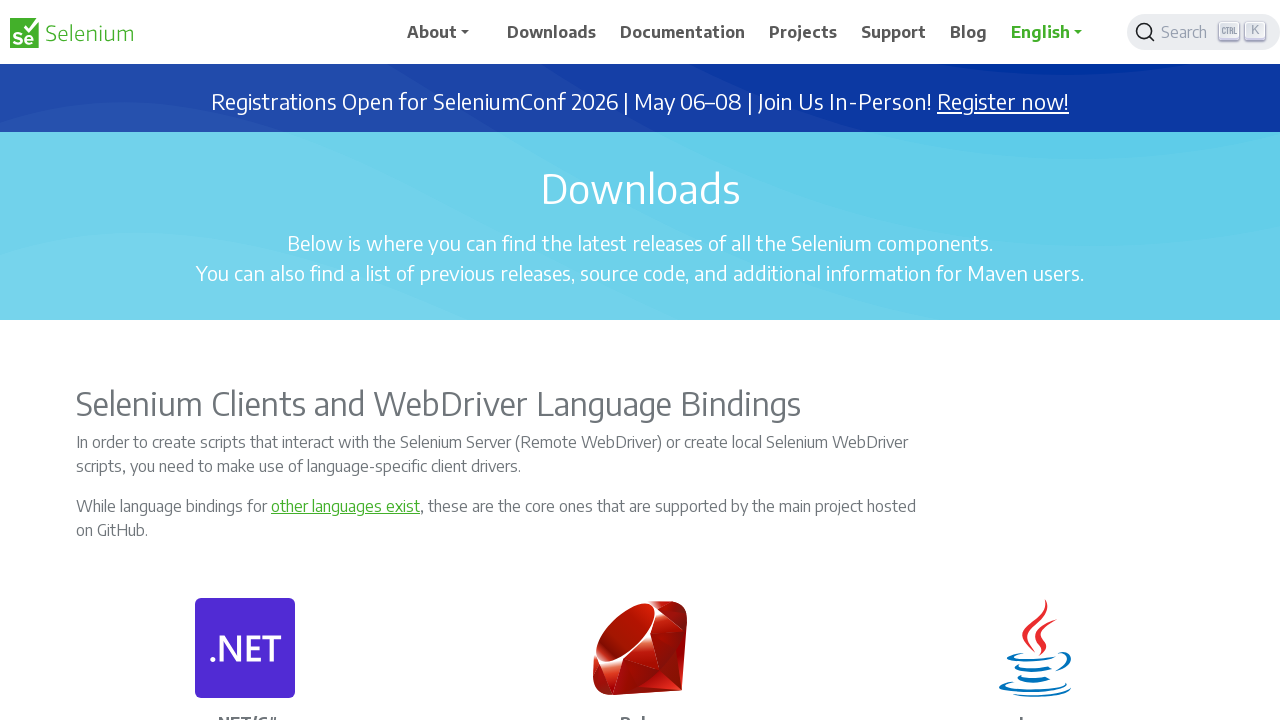

Located Downloads link element
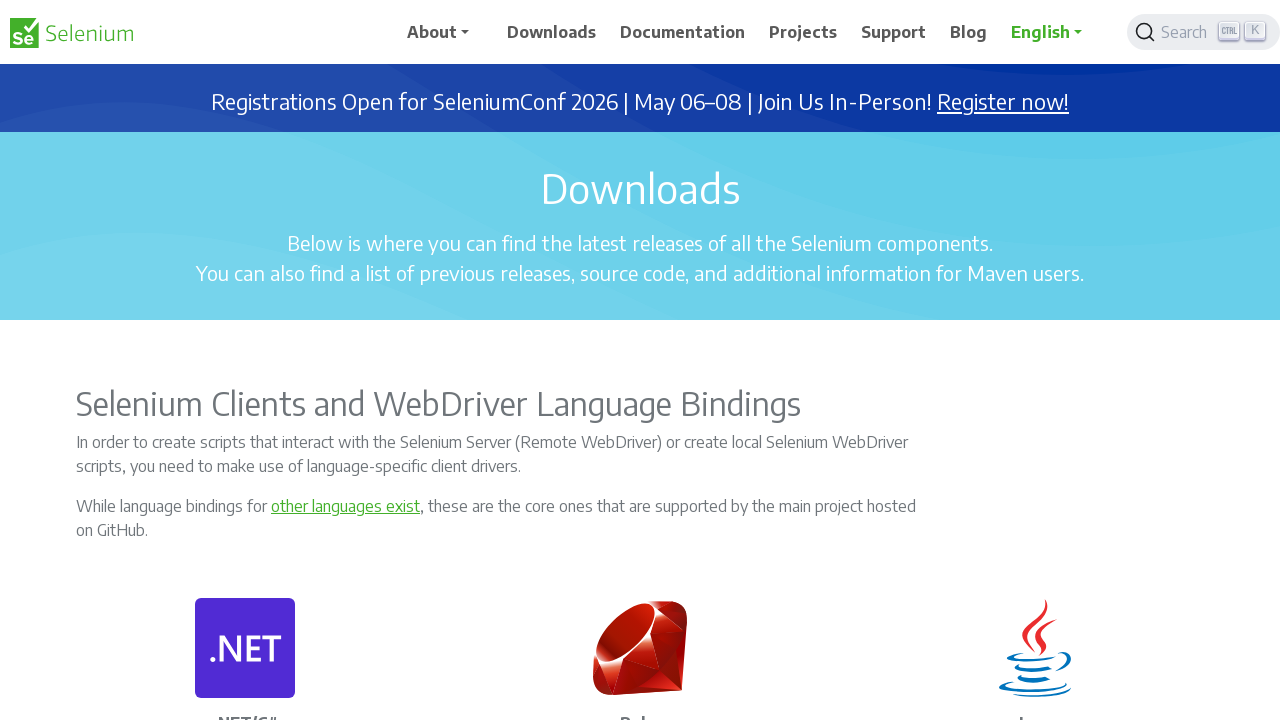

Right-clicked on Downloads link to open context menu at (552, 32) on xpath=//a[.='Downloads']
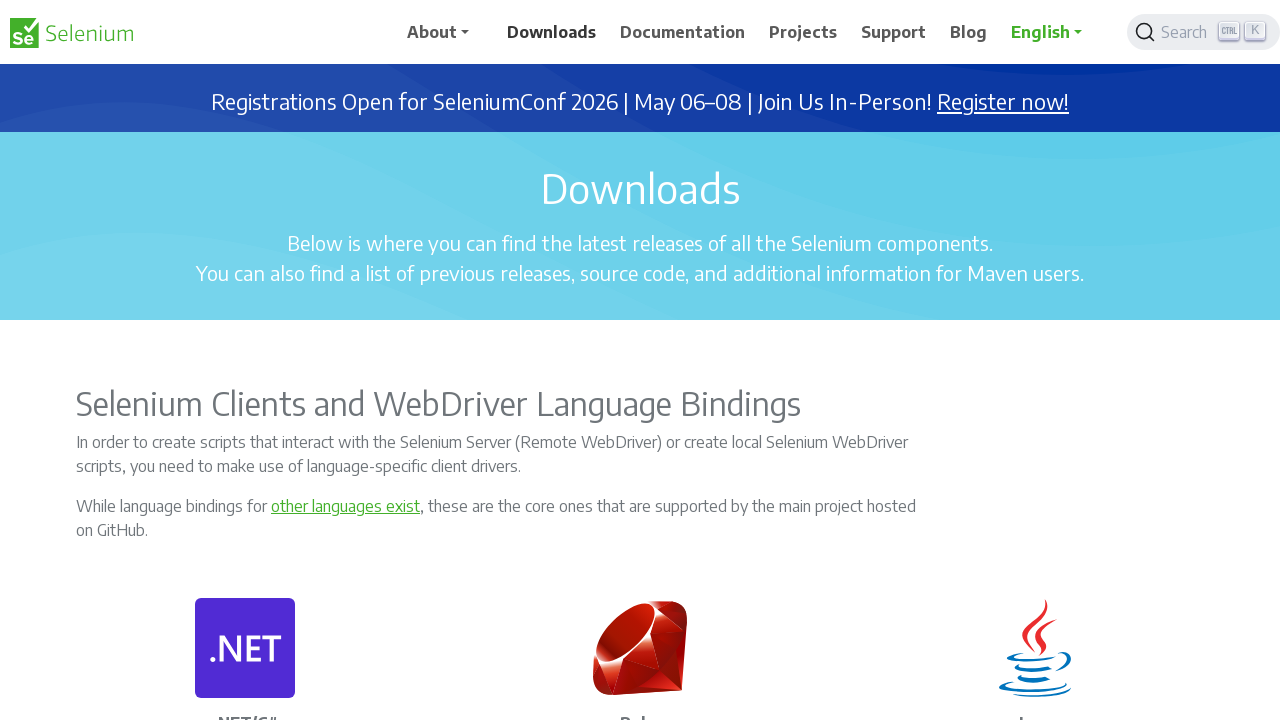

Pressed ArrowDown to navigate context menu (iteration 1/6)
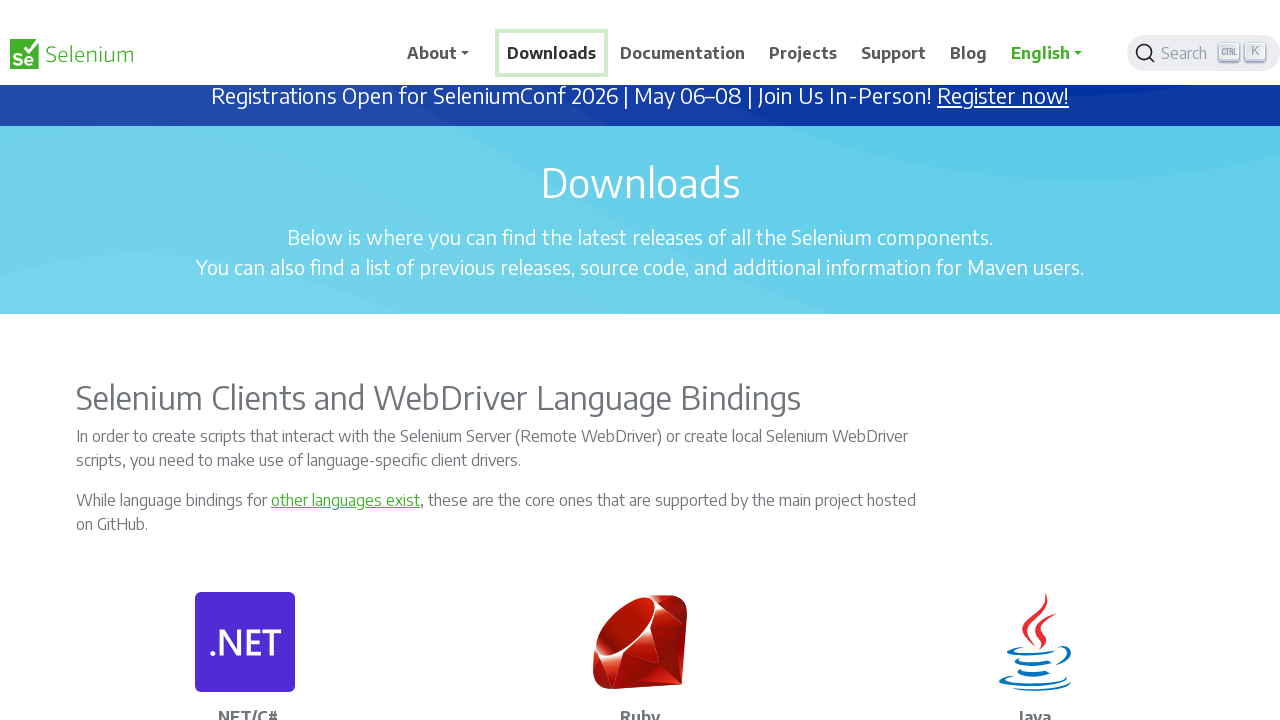

Waited 500ms before next key press
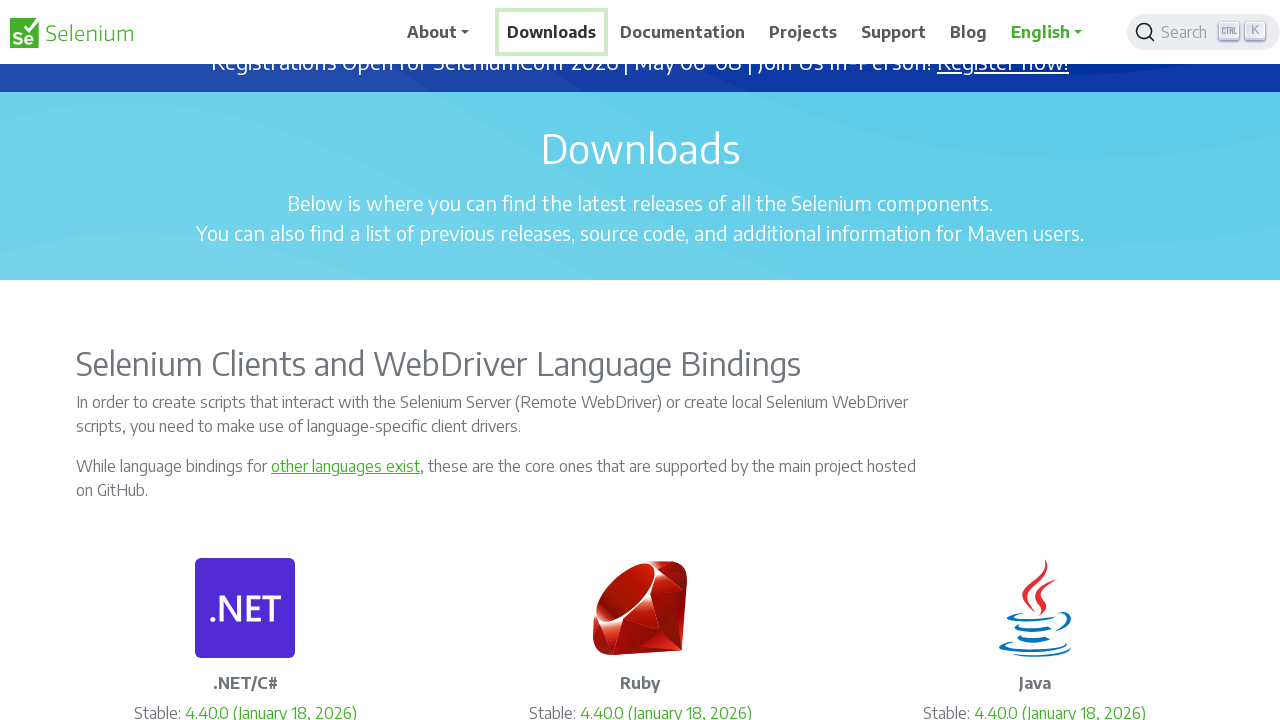

Pressed ArrowDown to navigate context menu (iteration 2/6)
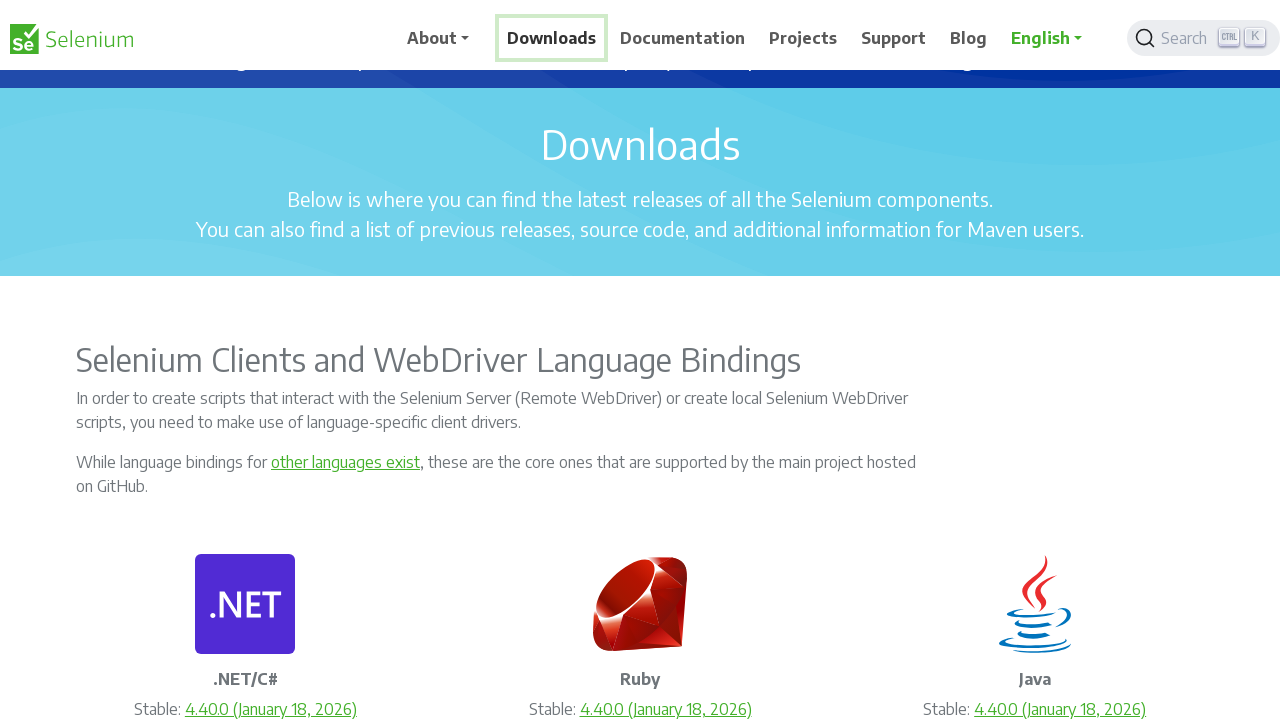

Waited 500ms before next key press
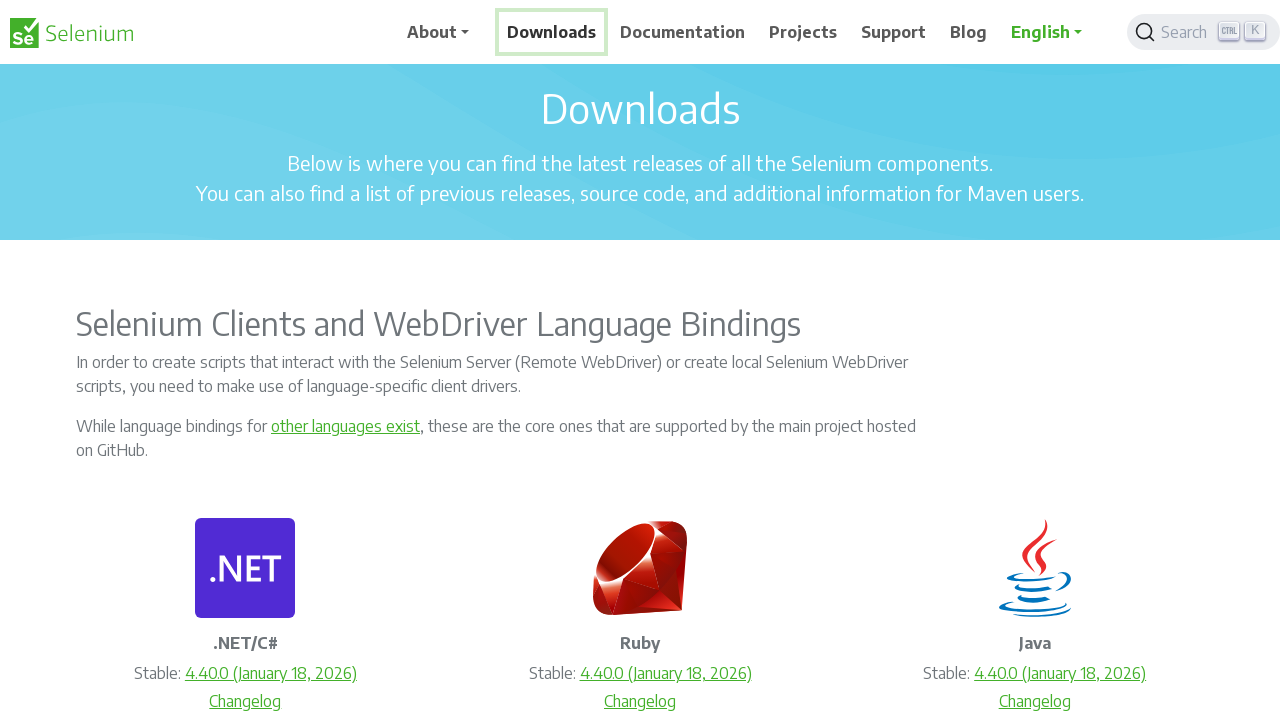

Pressed ArrowDown to navigate context menu (iteration 3/6)
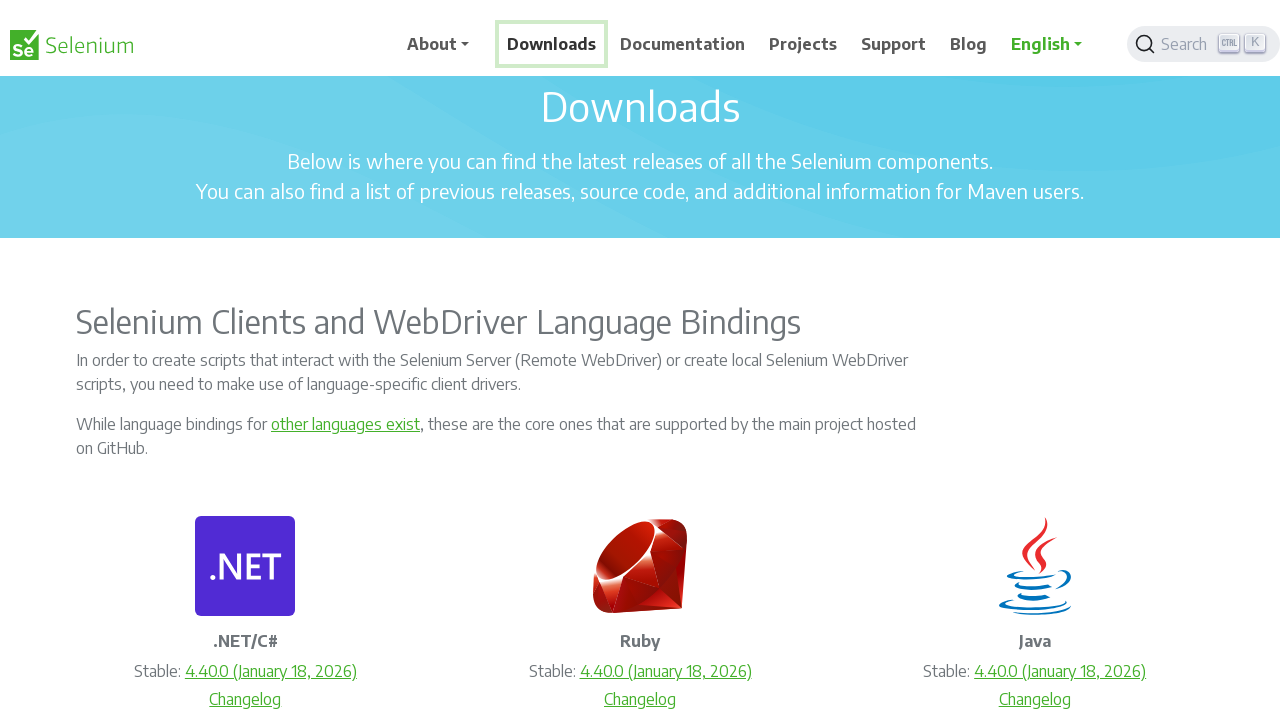

Waited 500ms before next key press
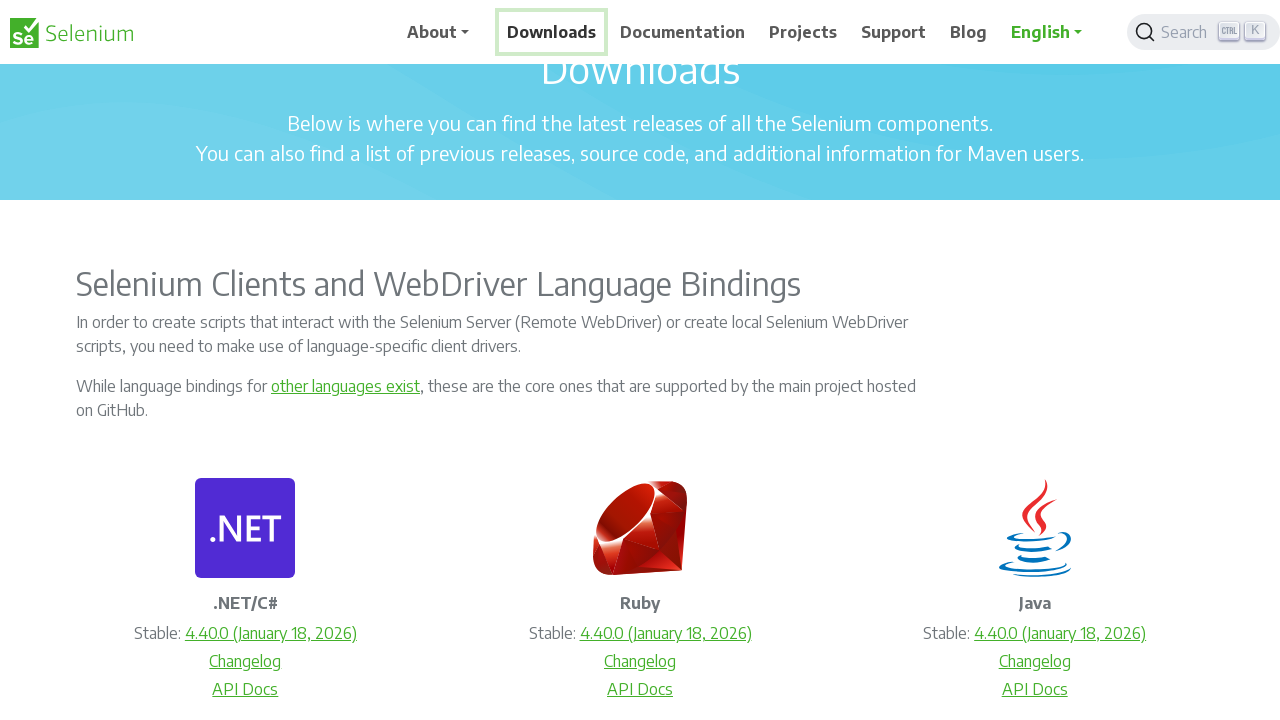

Pressed ArrowDown to navigate context menu (iteration 4/6)
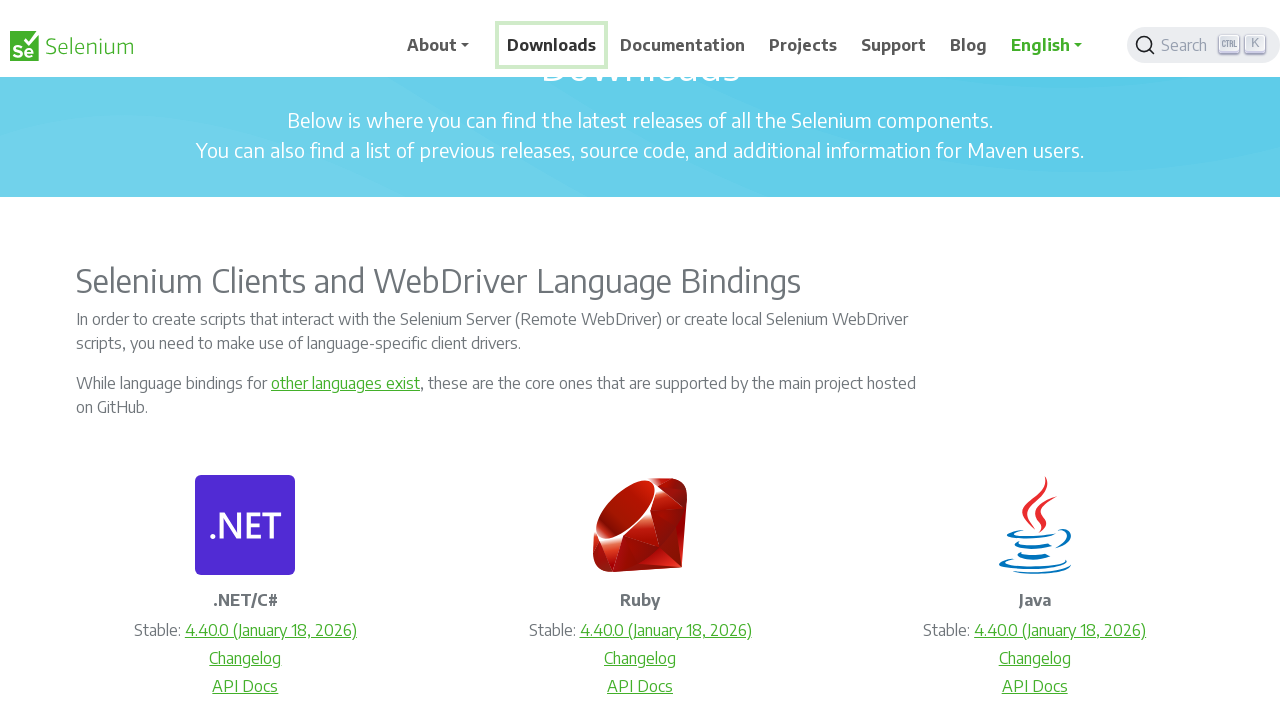

Waited 500ms before next key press
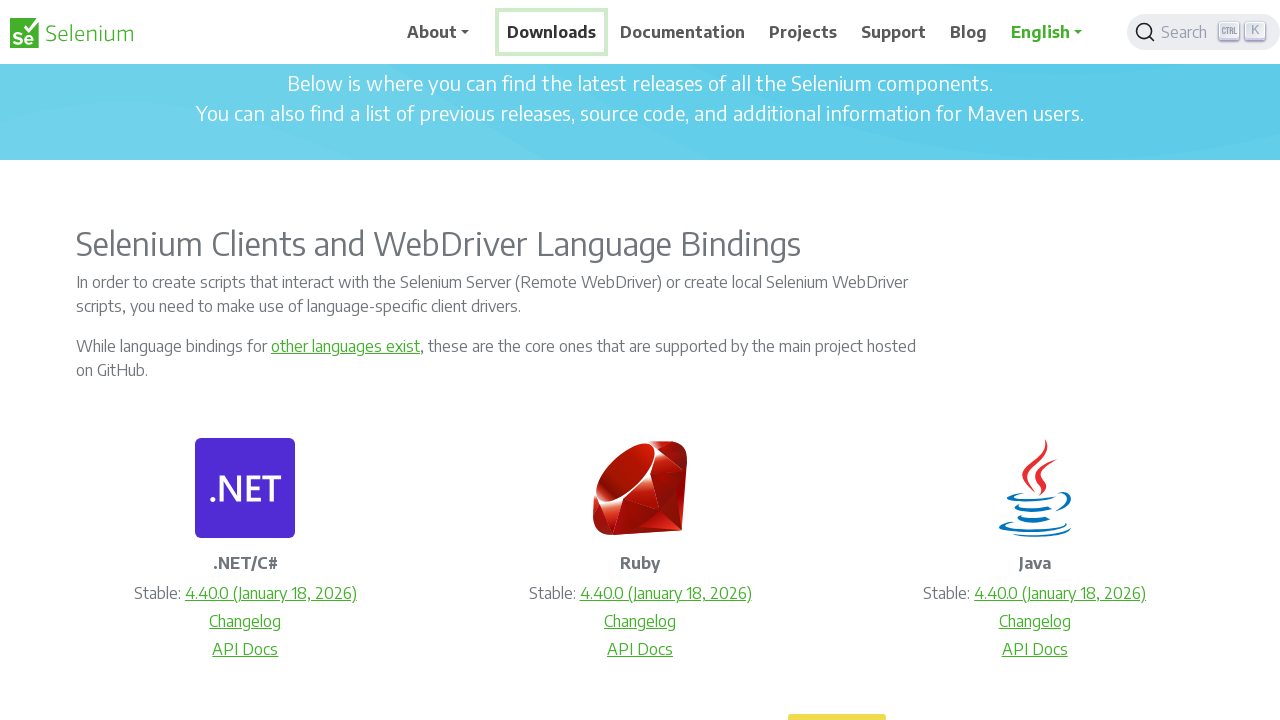

Pressed ArrowDown to navigate context menu (iteration 5/6)
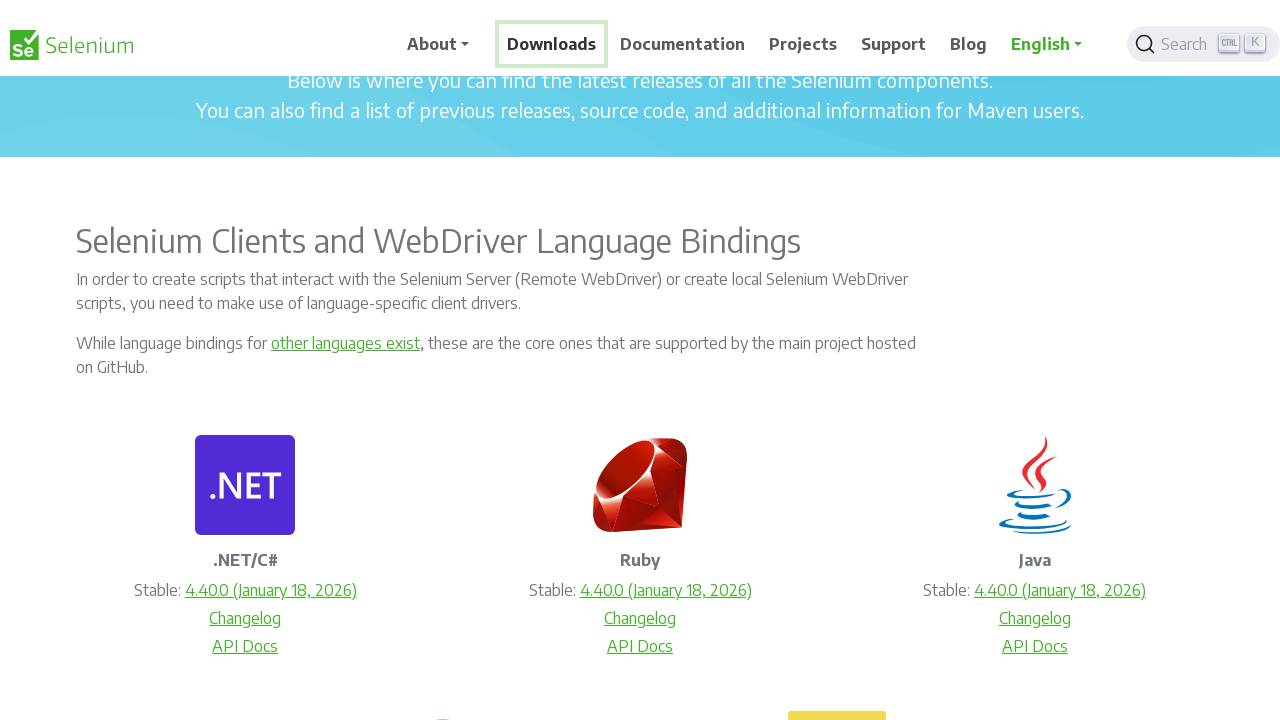

Waited 500ms before next key press
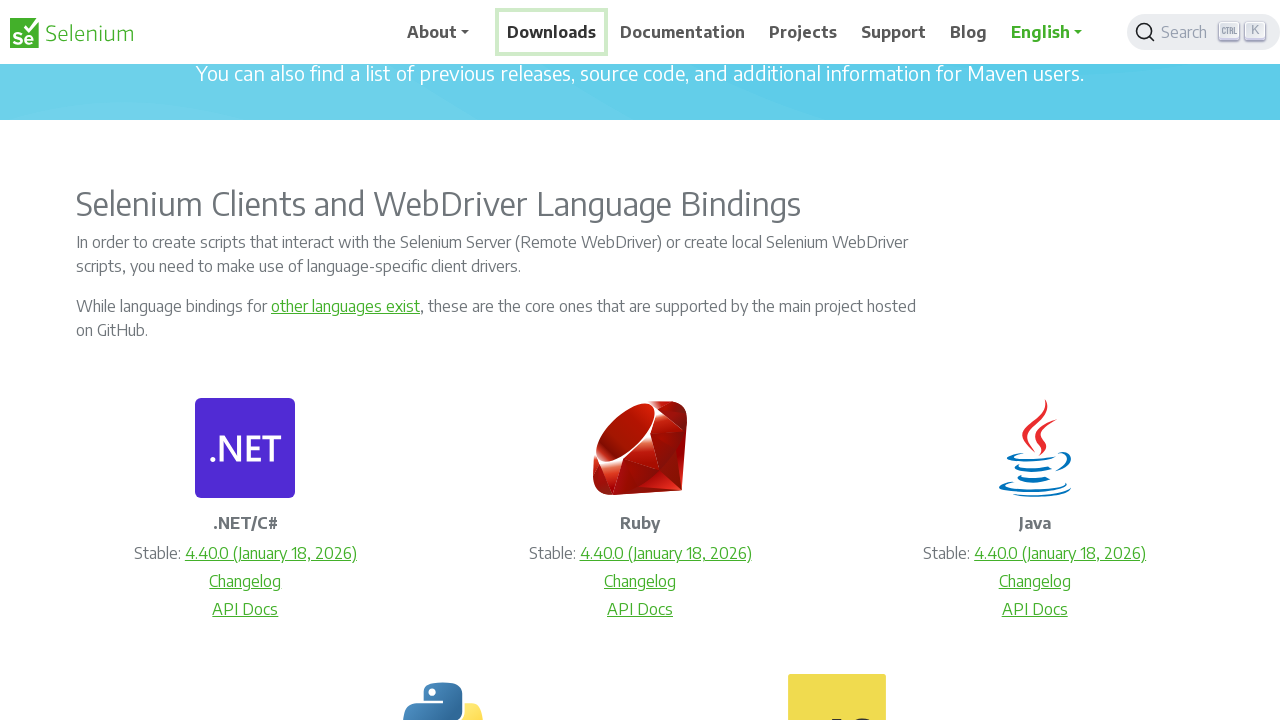

Pressed ArrowDown to navigate context menu (iteration 6/6)
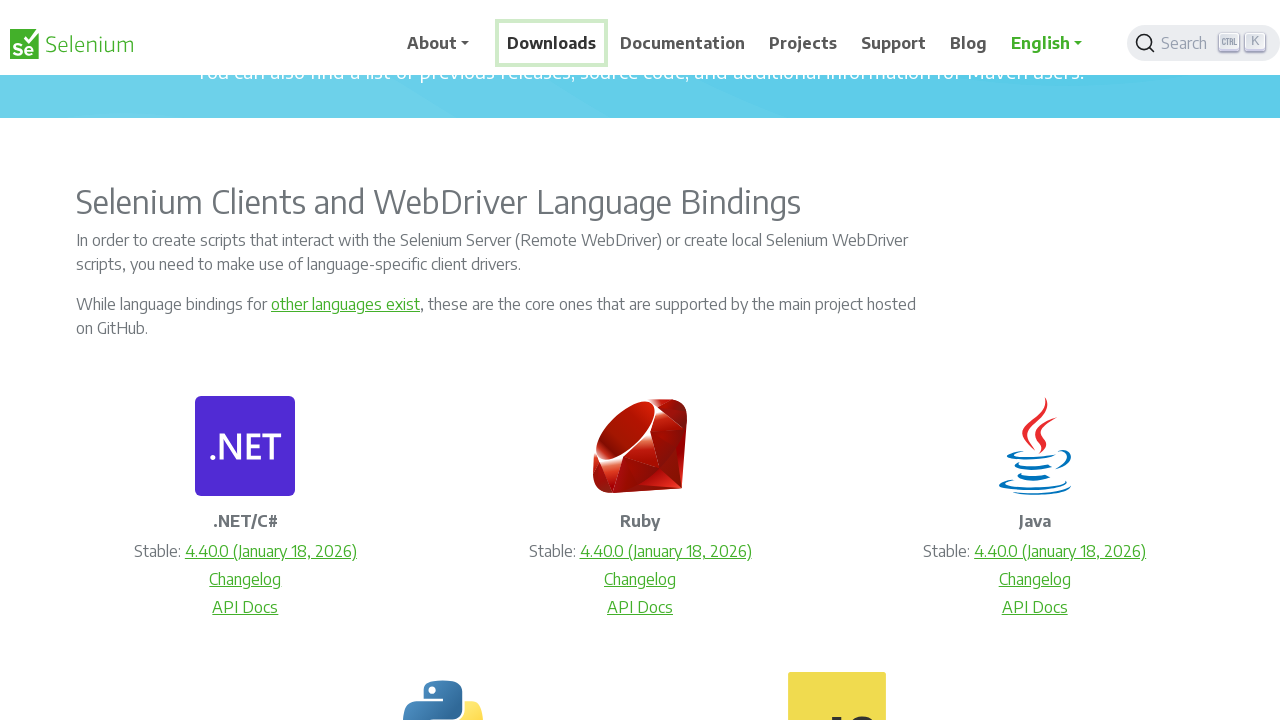

Waited 500ms before next key press
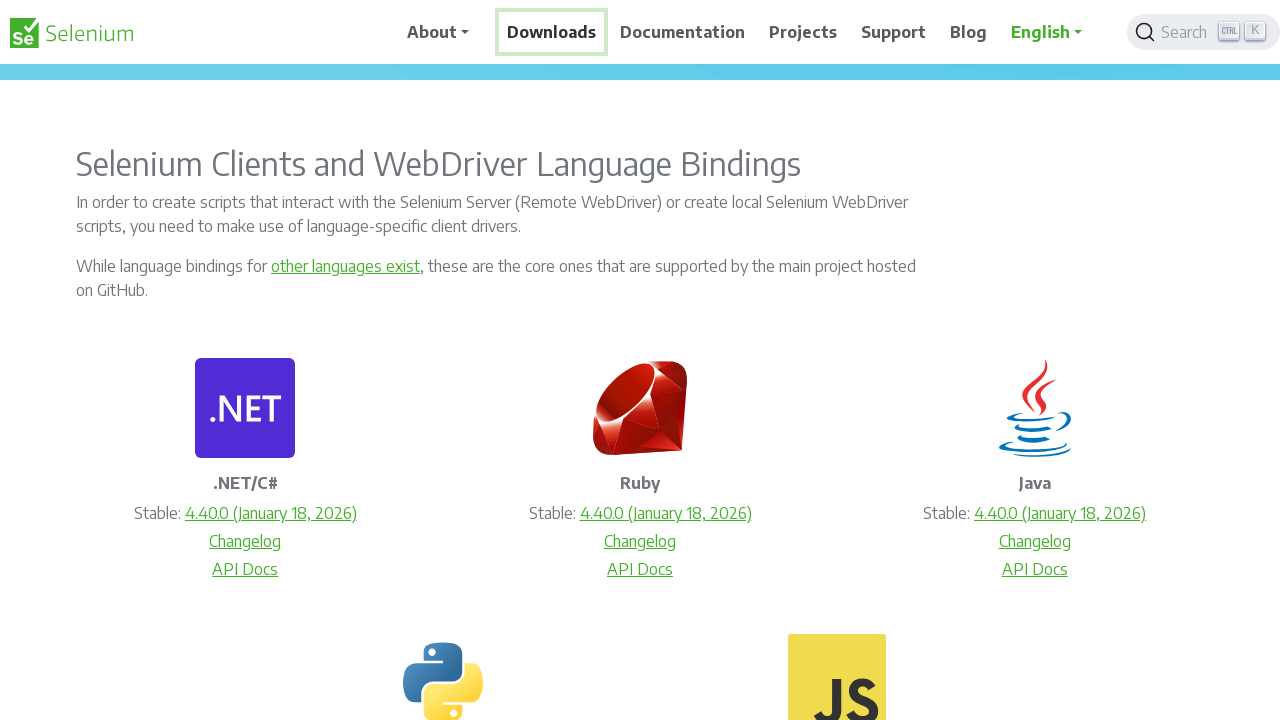

Pressed Enter to select the context menu item
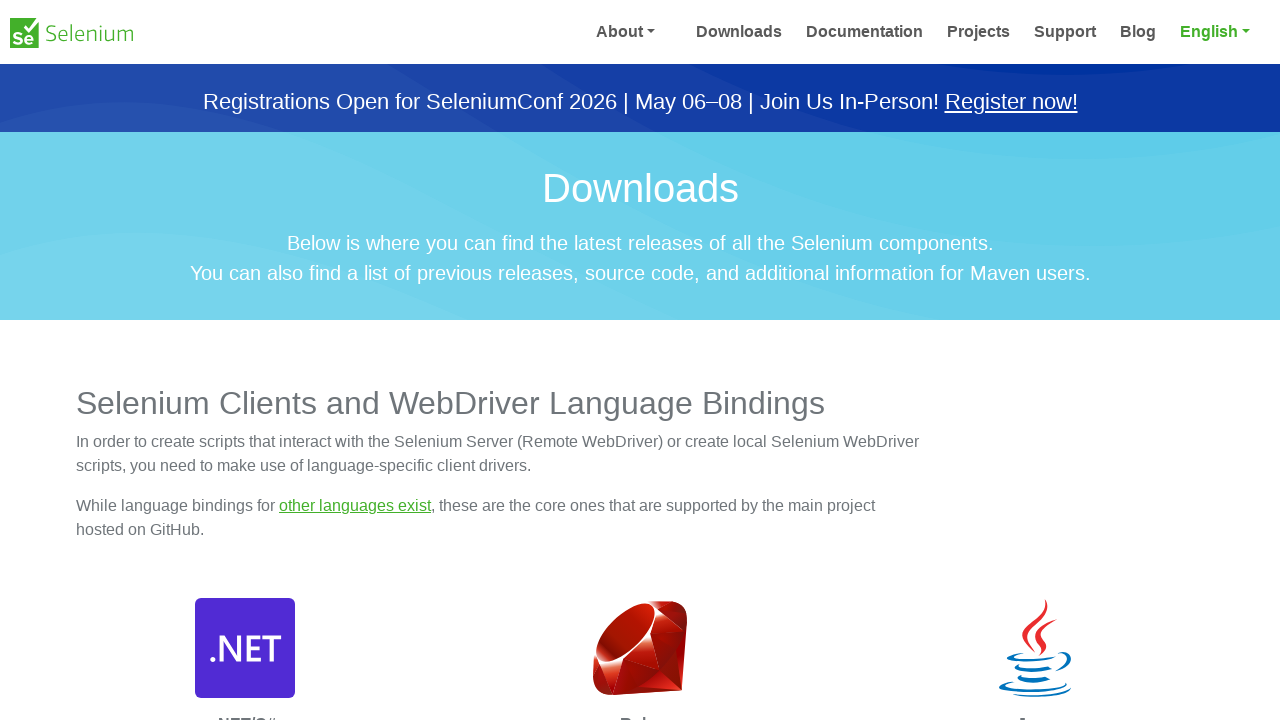

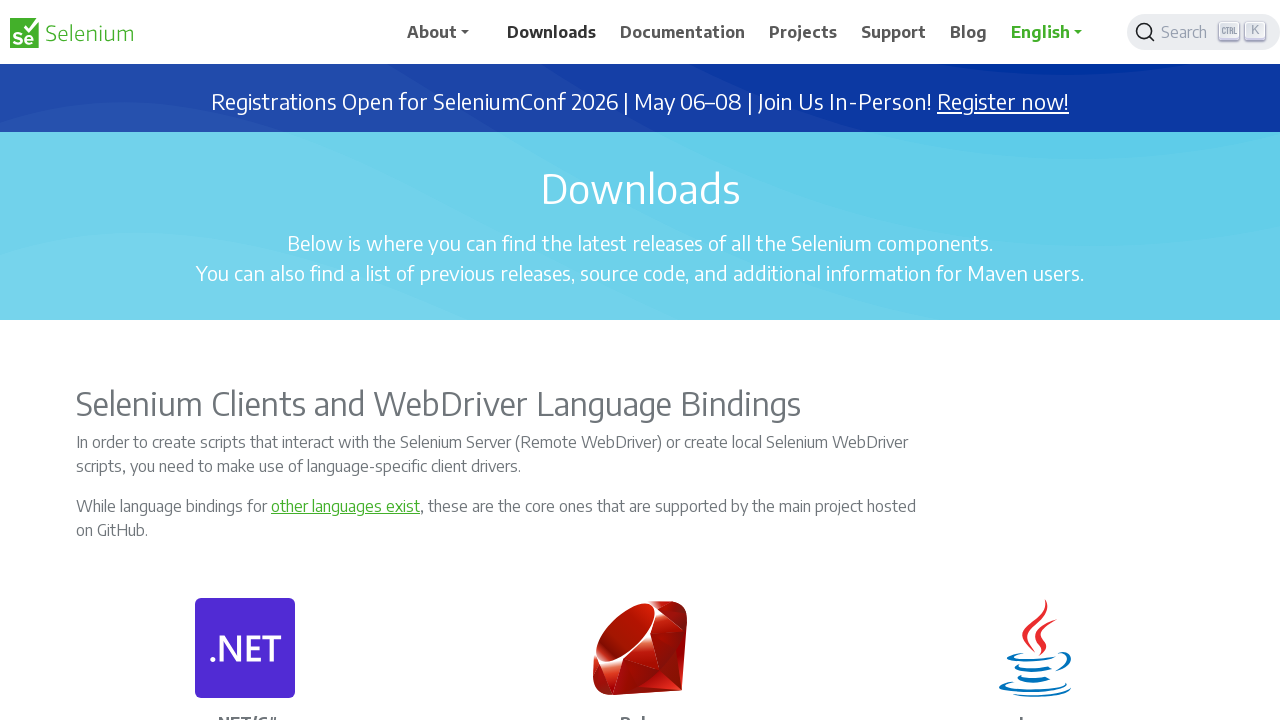